Tests that entered text is trimmed of leading/trailing whitespace when saved

Starting URL: https://demo.playwright.dev/todomvc

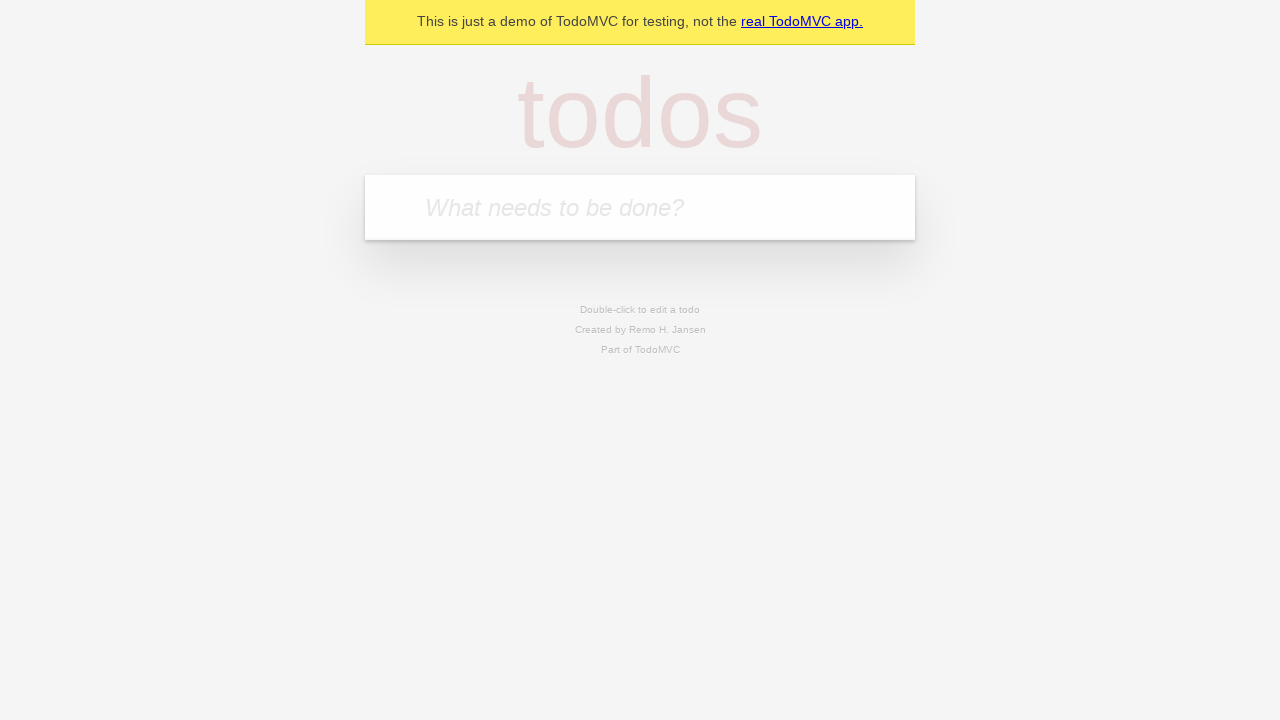

Filled todo input with 'buy some cheese' on internal:attr=[placeholder="What needs to be done?"i]
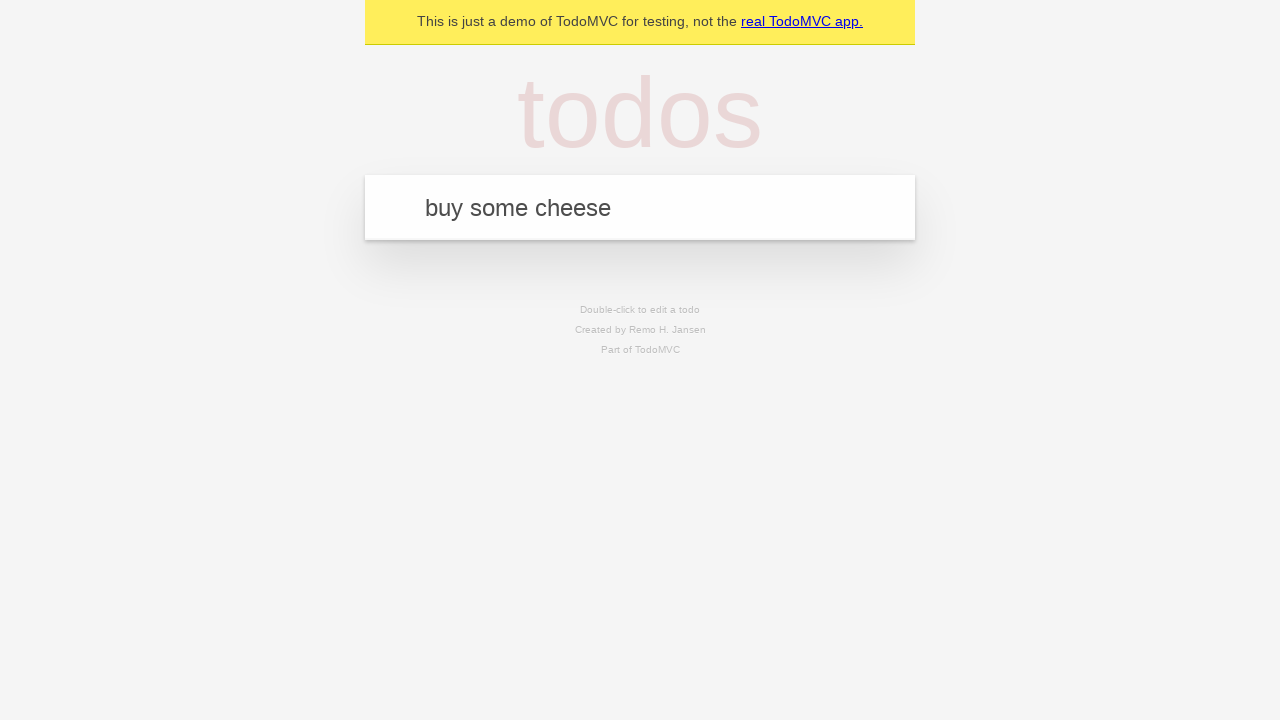

Pressed Enter to create first todo on internal:attr=[placeholder="What needs to be done?"i]
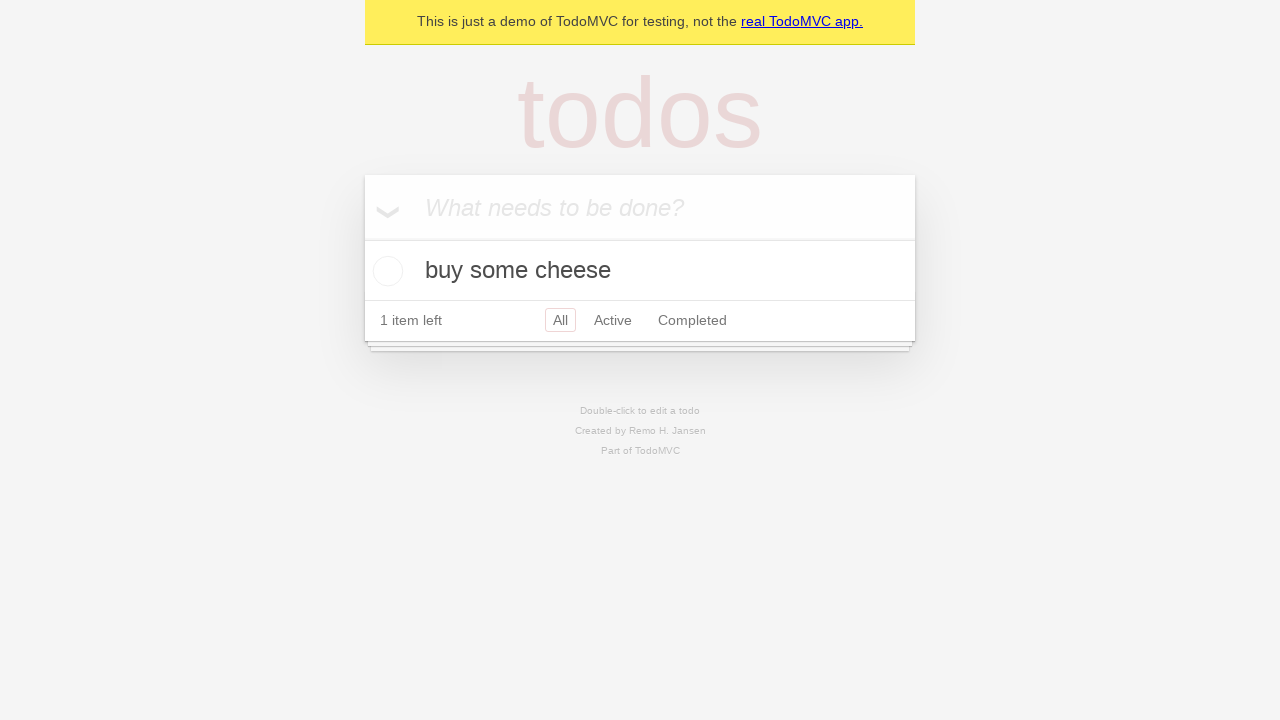

Filled todo input with 'feed the cat' on internal:attr=[placeholder="What needs to be done?"i]
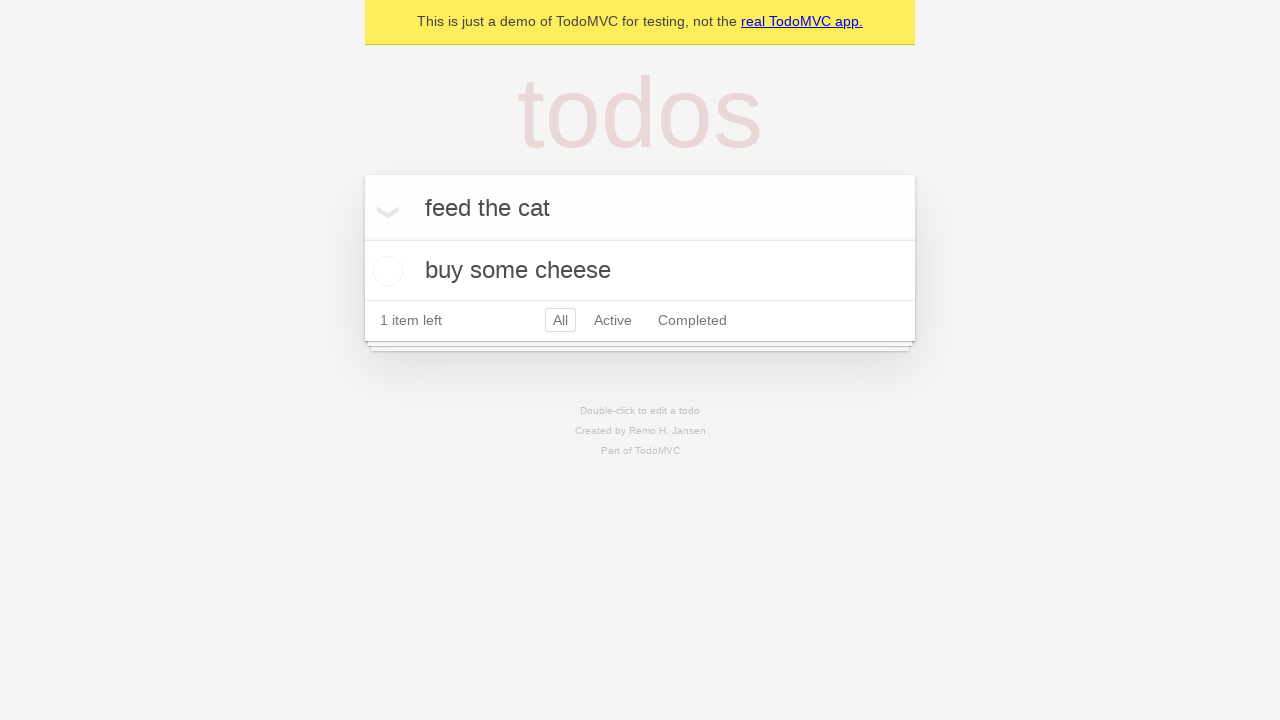

Pressed Enter to create second todo on internal:attr=[placeholder="What needs to be done?"i]
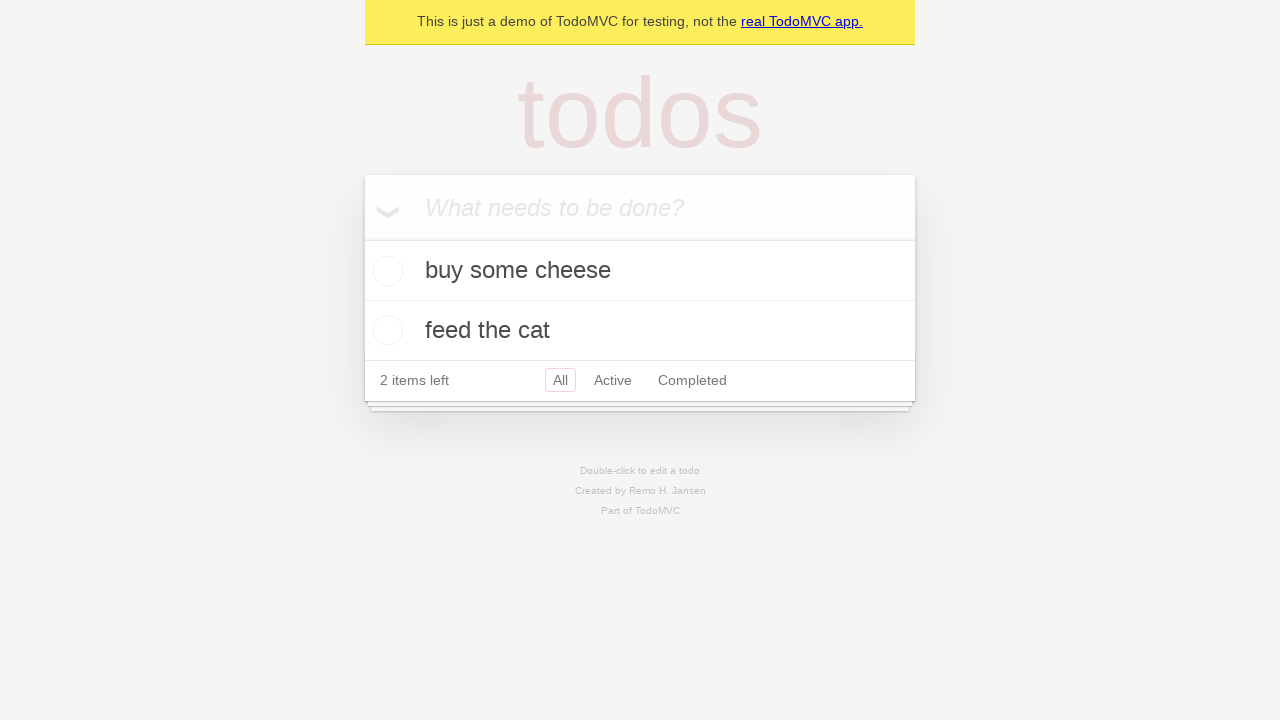

Filled todo input with 'book a doctors appointment' on internal:attr=[placeholder="What needs to be done?"i]
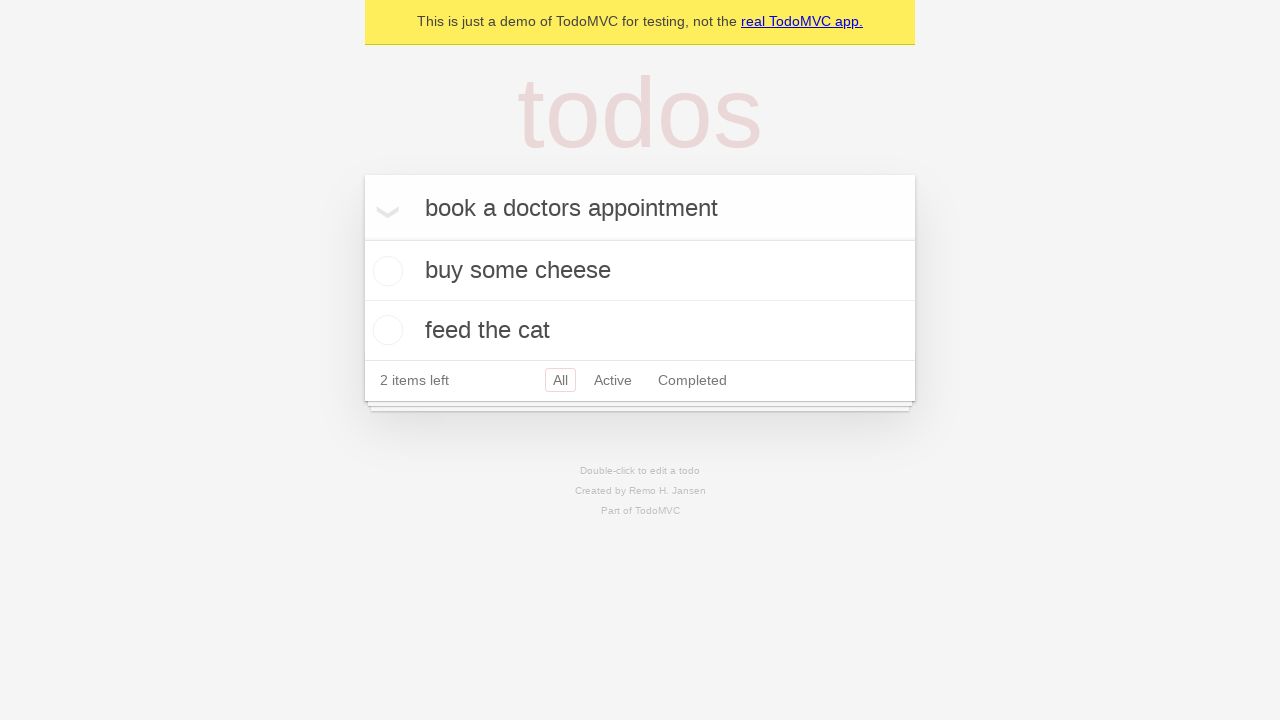

Pressed Enter to create third todo on internal:attr=[placeholder="What needs to be done?"i]
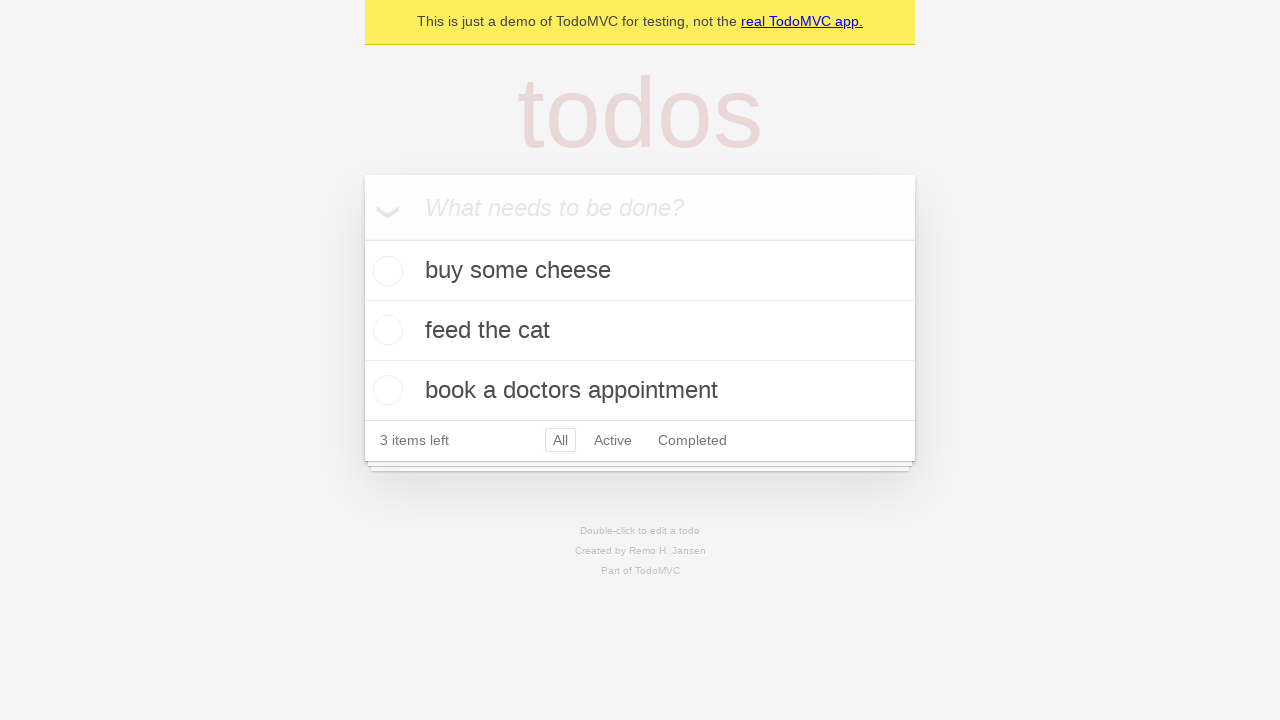

Double-clicked second todo to enter edit mode at (640, 331) on internal:testid=[data-testid="todo-item"s] >> nth=1
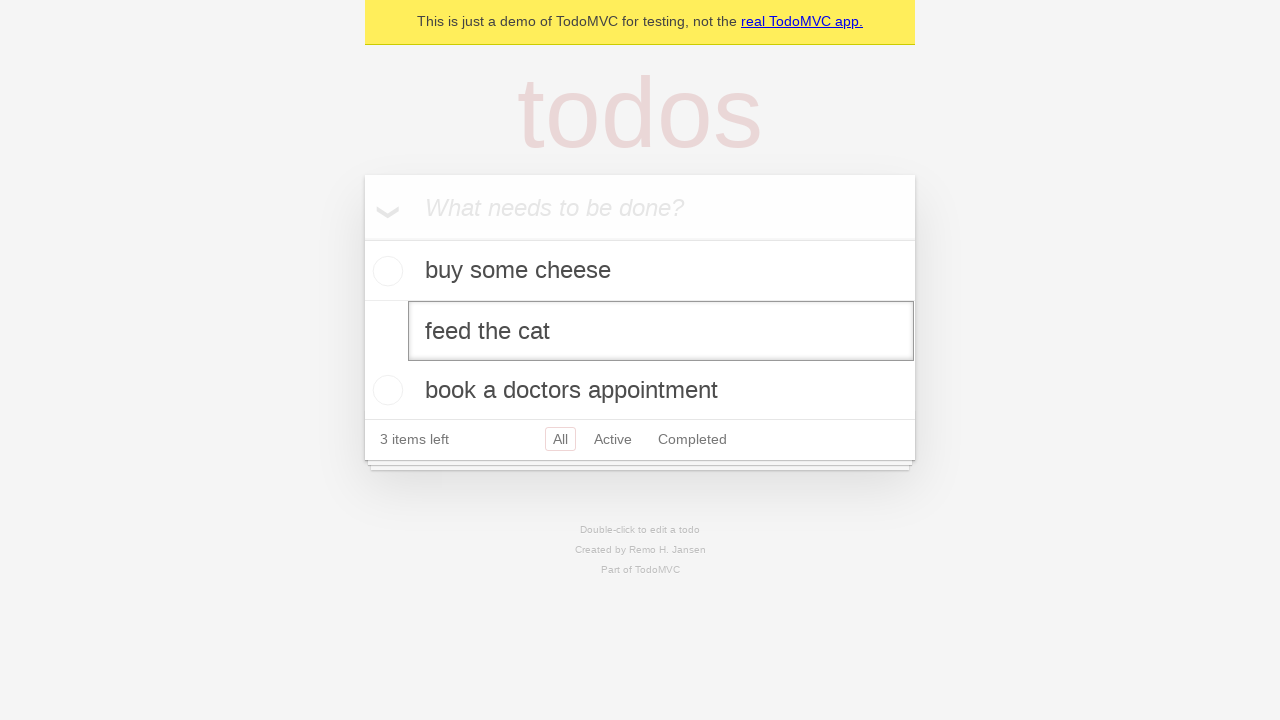

Filled edit textbox with text containing leading and trailing whitespace on internal:testid=[data-testid="todo-item"s] >> nth=1 >> internal:role=textbox[nam
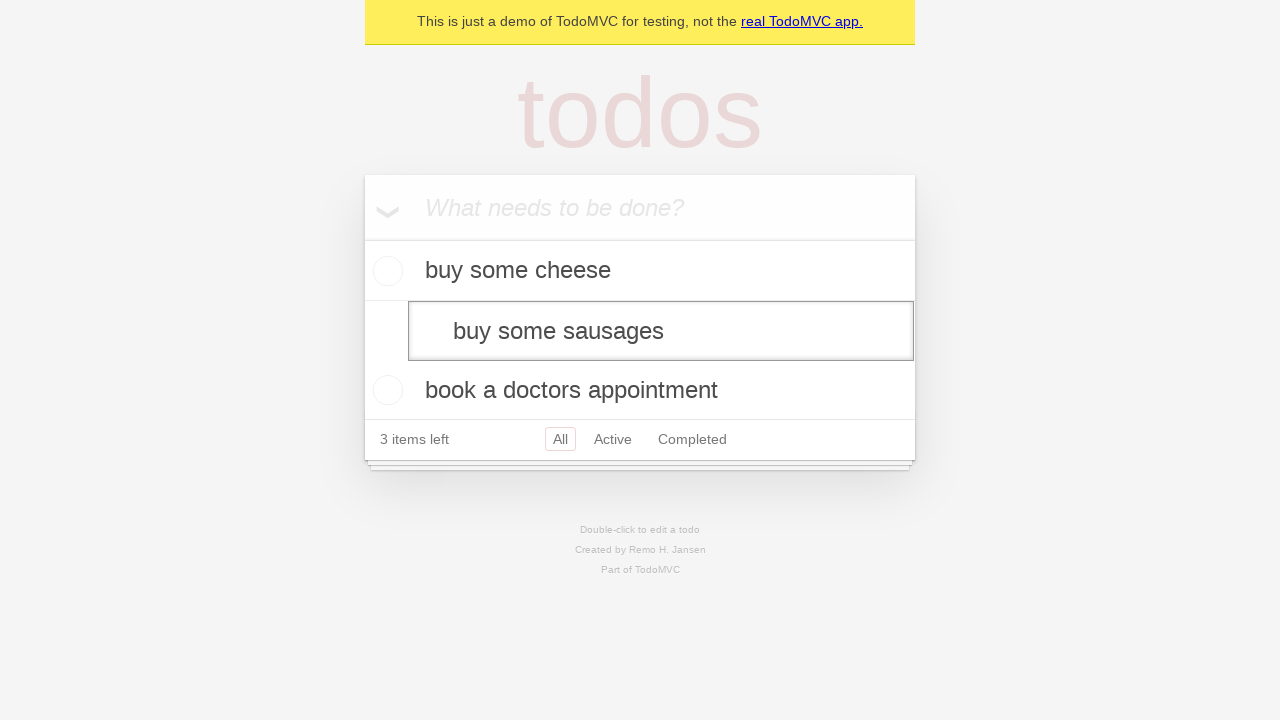

Pressed Enter to save edited todo, verifying whitespace is trimmed on internal:testid=[data-testid="todo-item"s] >> nth=1 >> internal:role=textbox[nam
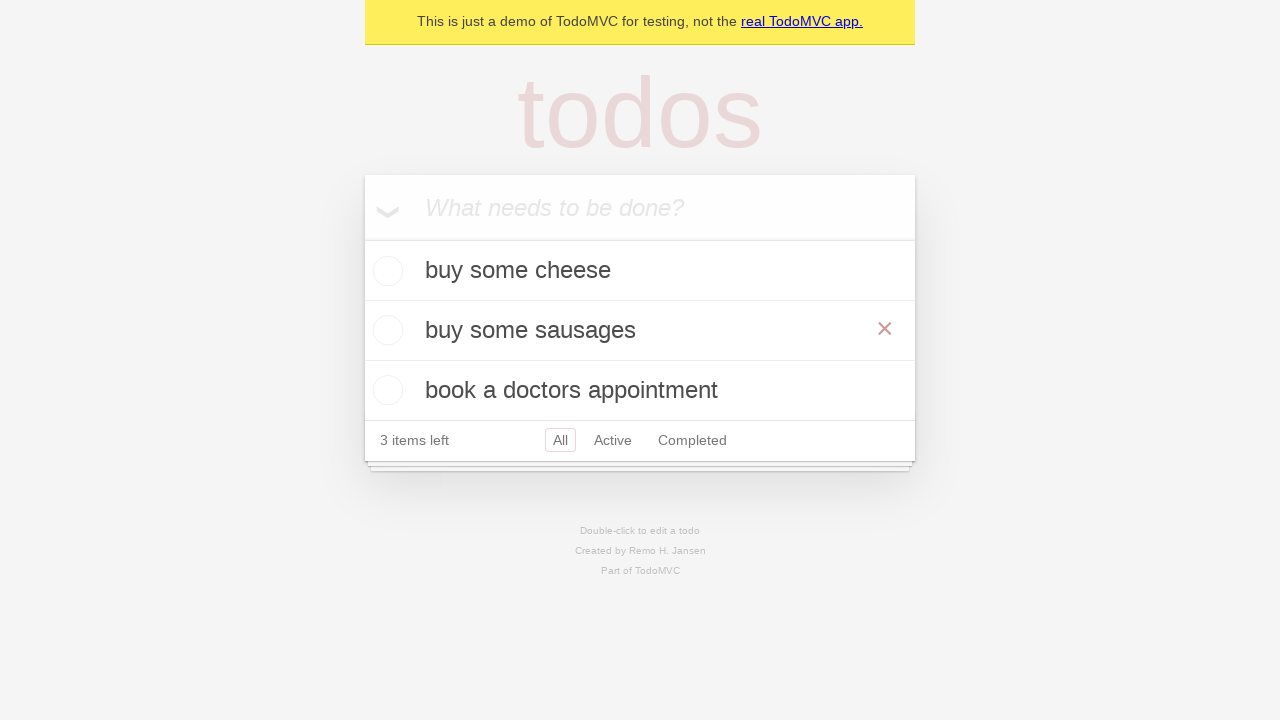

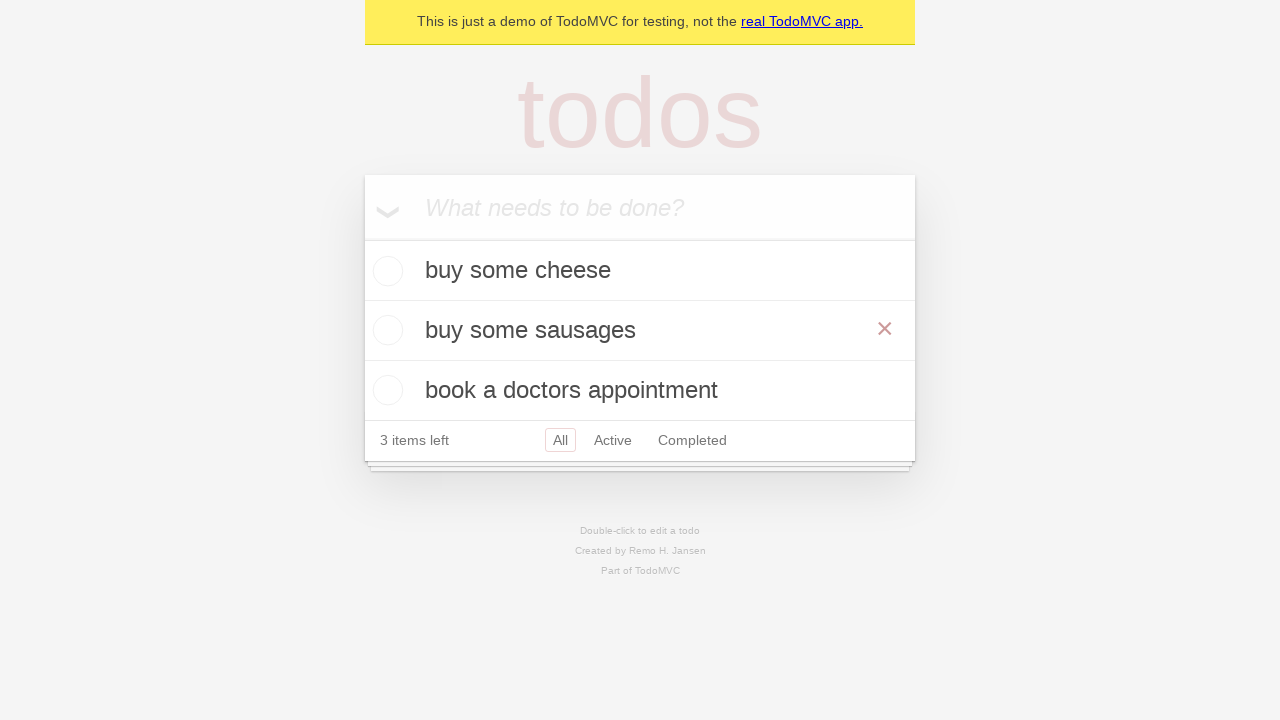